Navigates to a payroll application homepage and maximizes the browser window to verify the page loads successfully.

Starting URL: https://www.qabible.in/payrollapp/

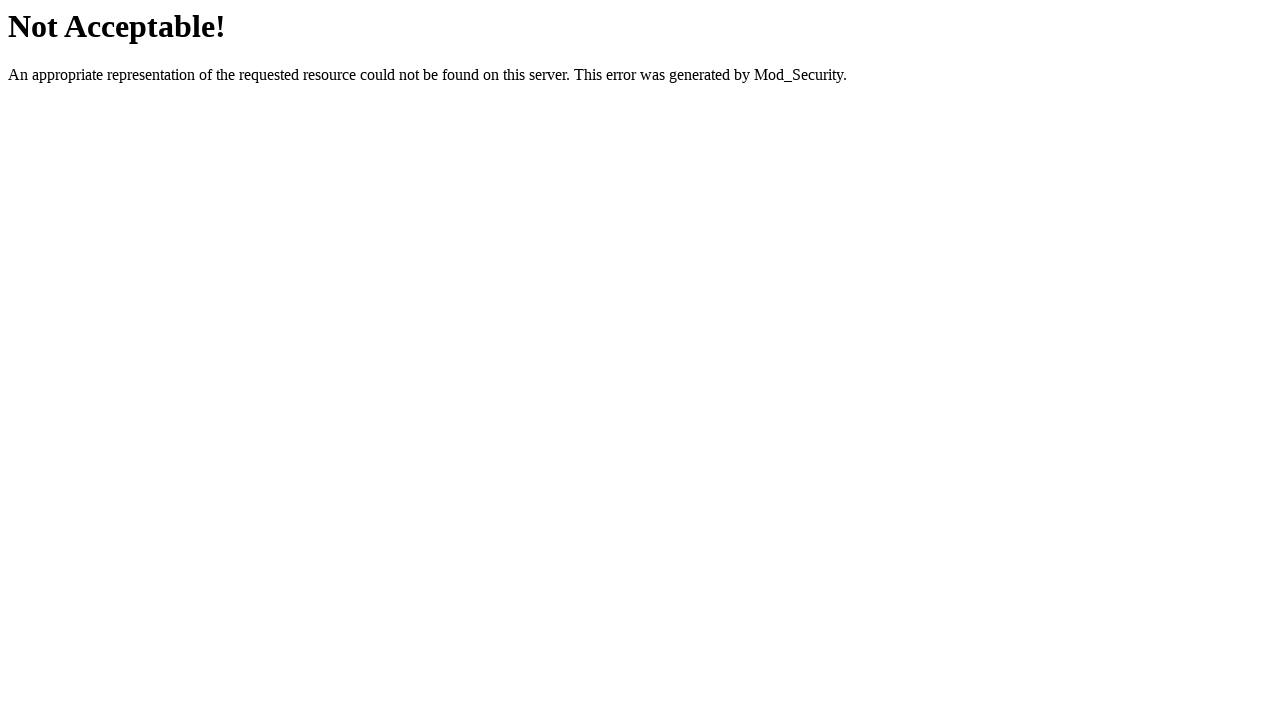

Set viewport size to 1920x1080 to maximize browser window
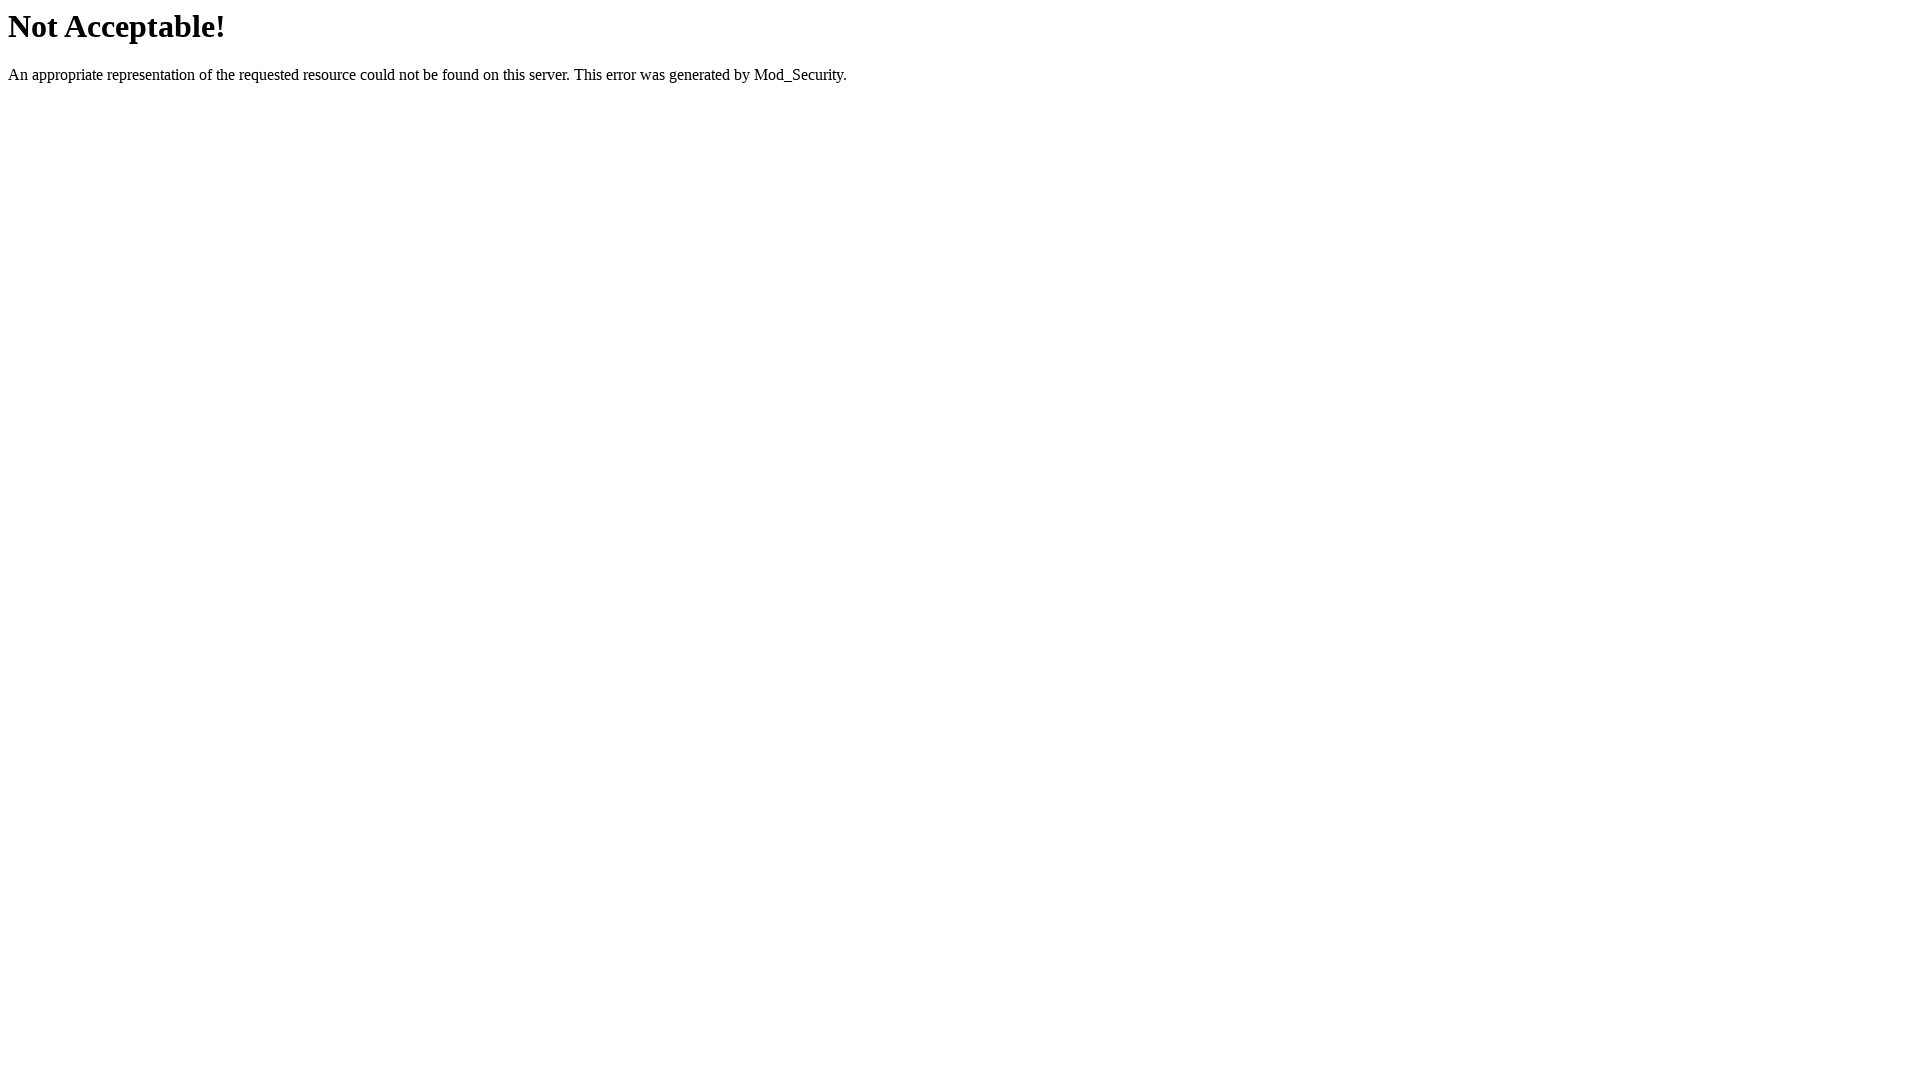

Payroll application homepage loaded successfully
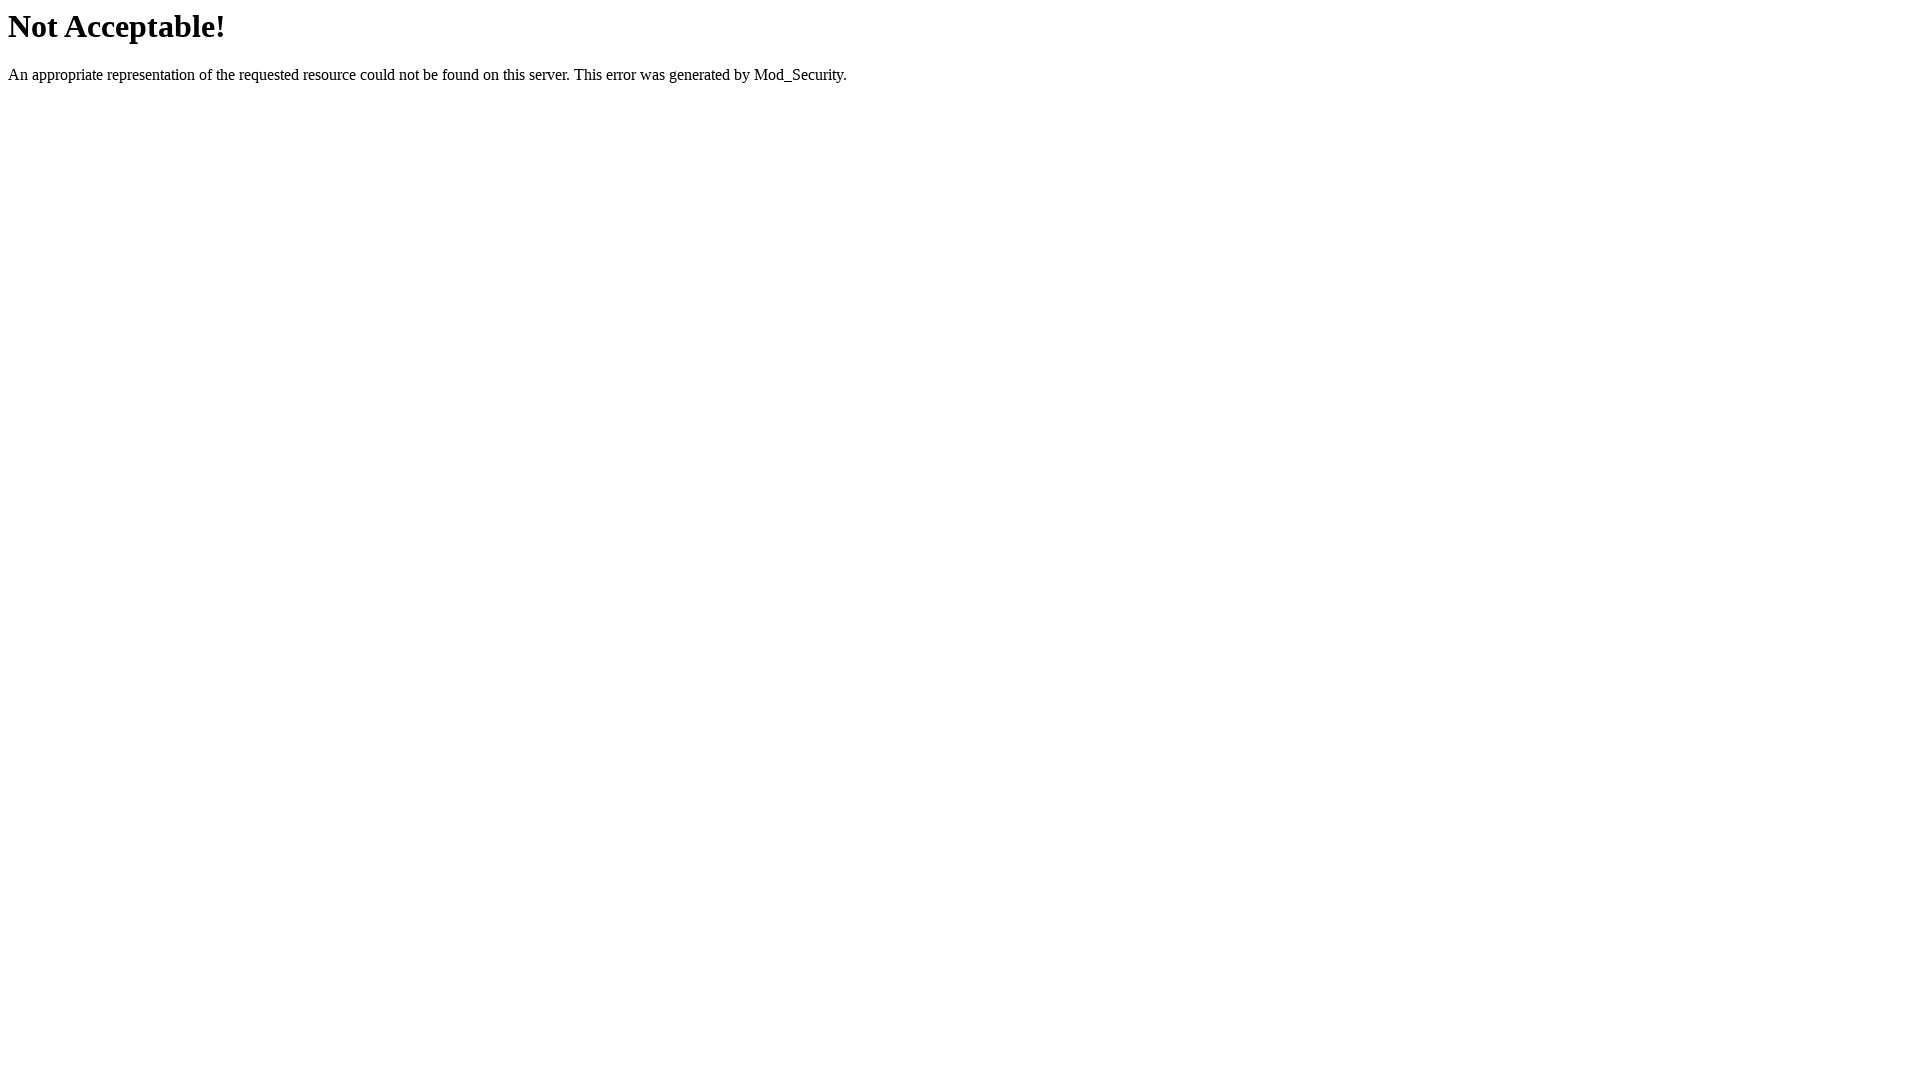

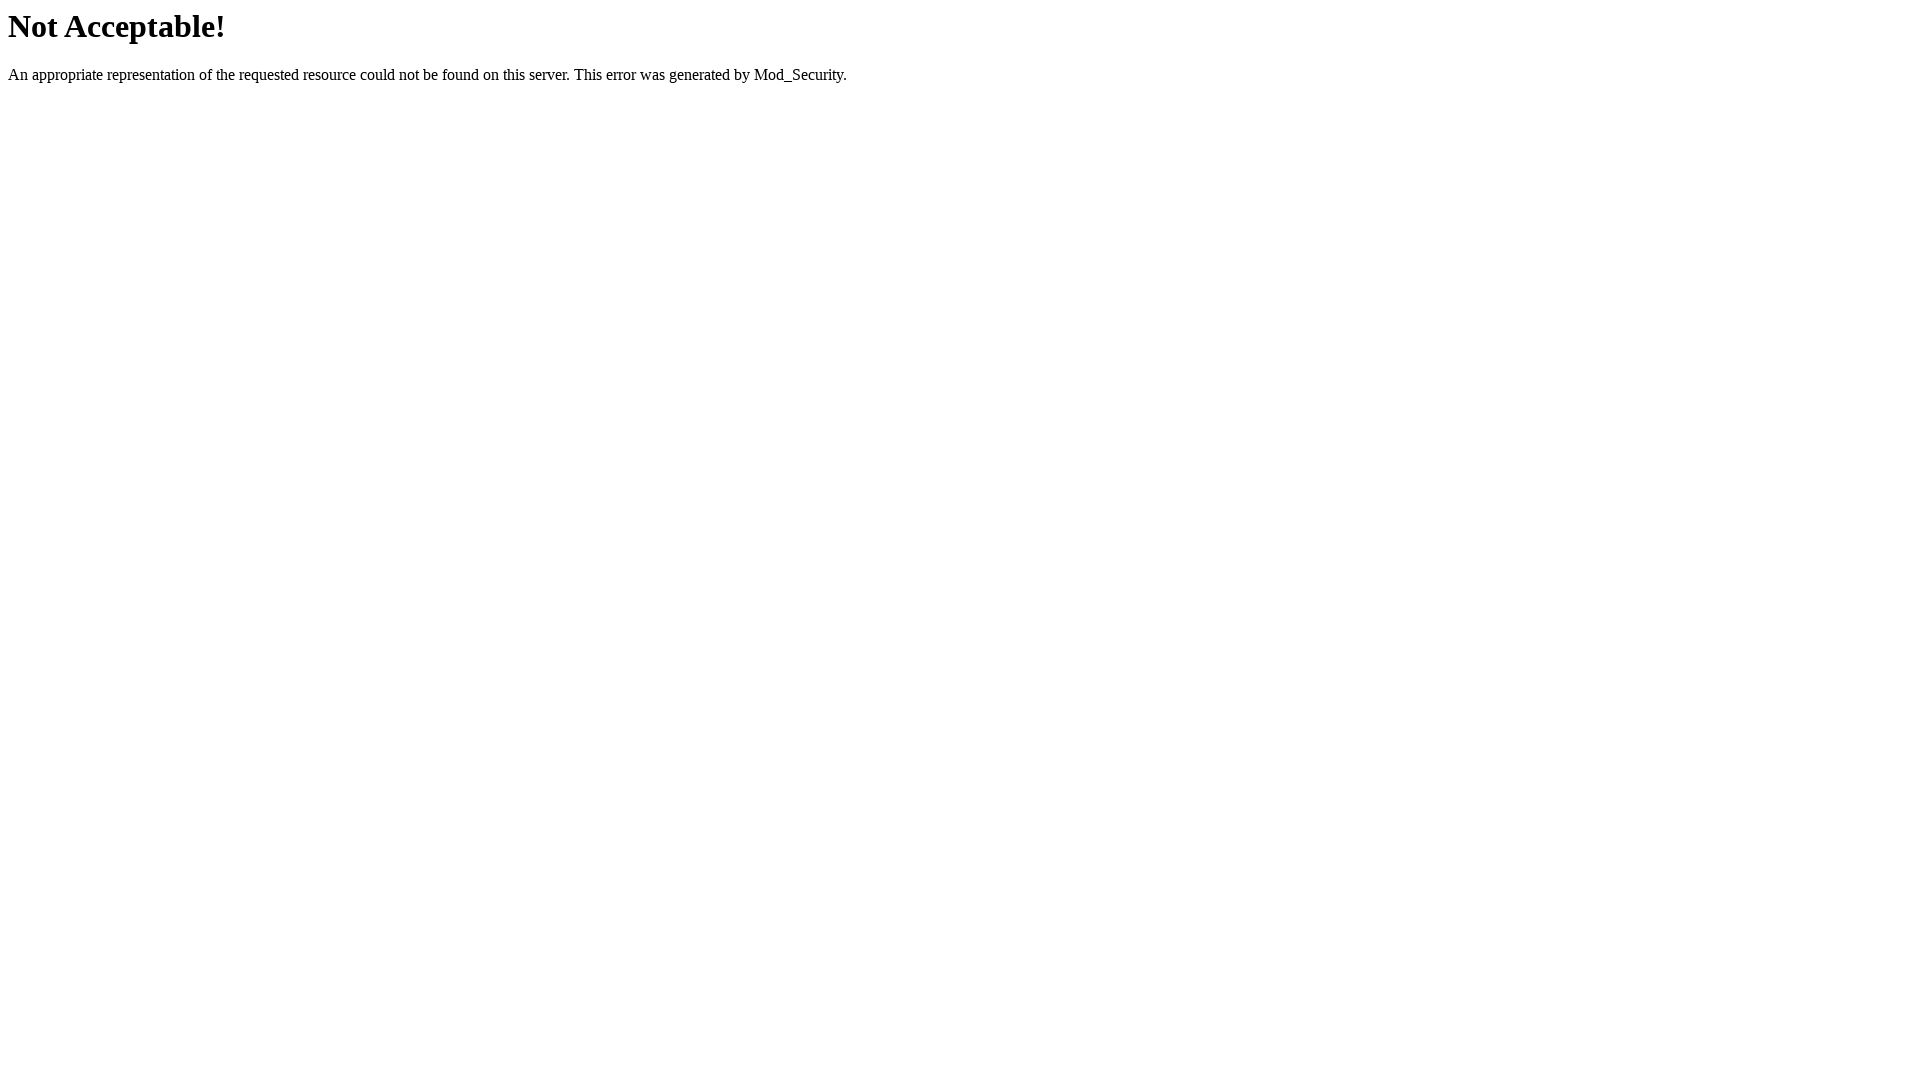